Tests a math exercise form by reading a value from the page, calculating a mathematical formula (log of absolute value of 12*sin(x)), entering the answer, clicking robot verification checkboxes, and submitting the form.

Starting URL: http://suninjuly.github.io/math.html

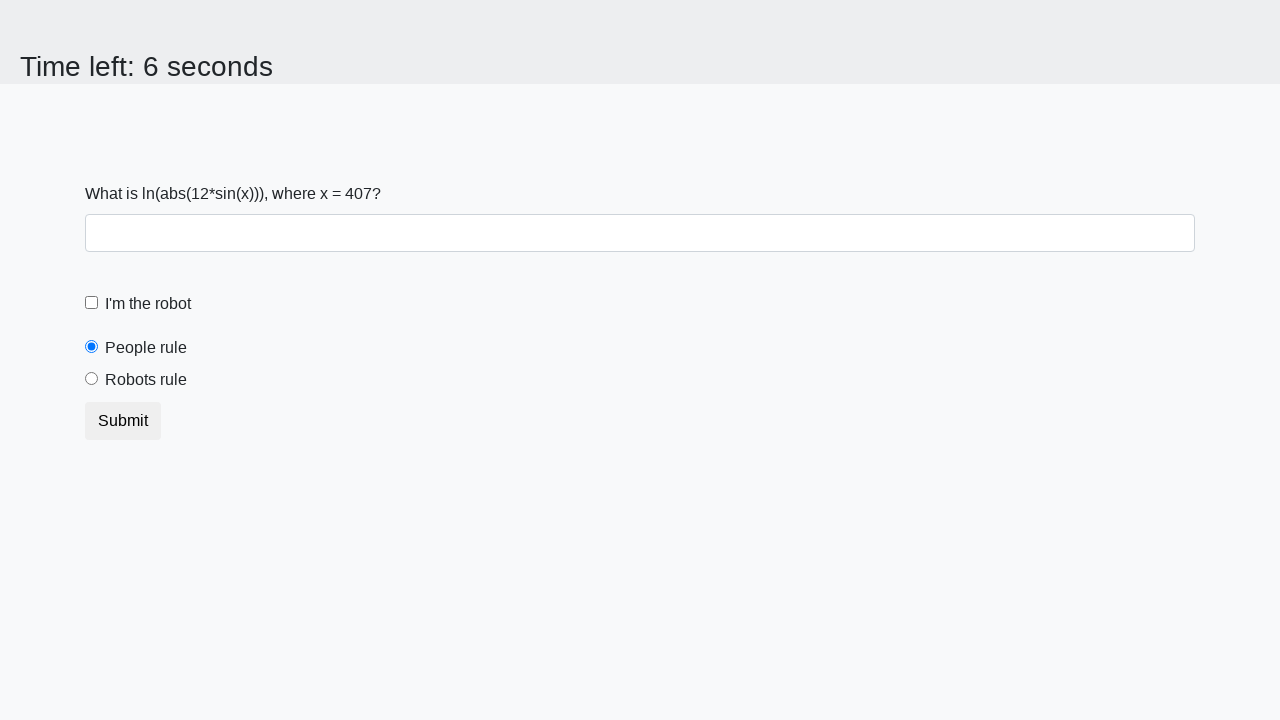

Retrieved x value from page element #input_value
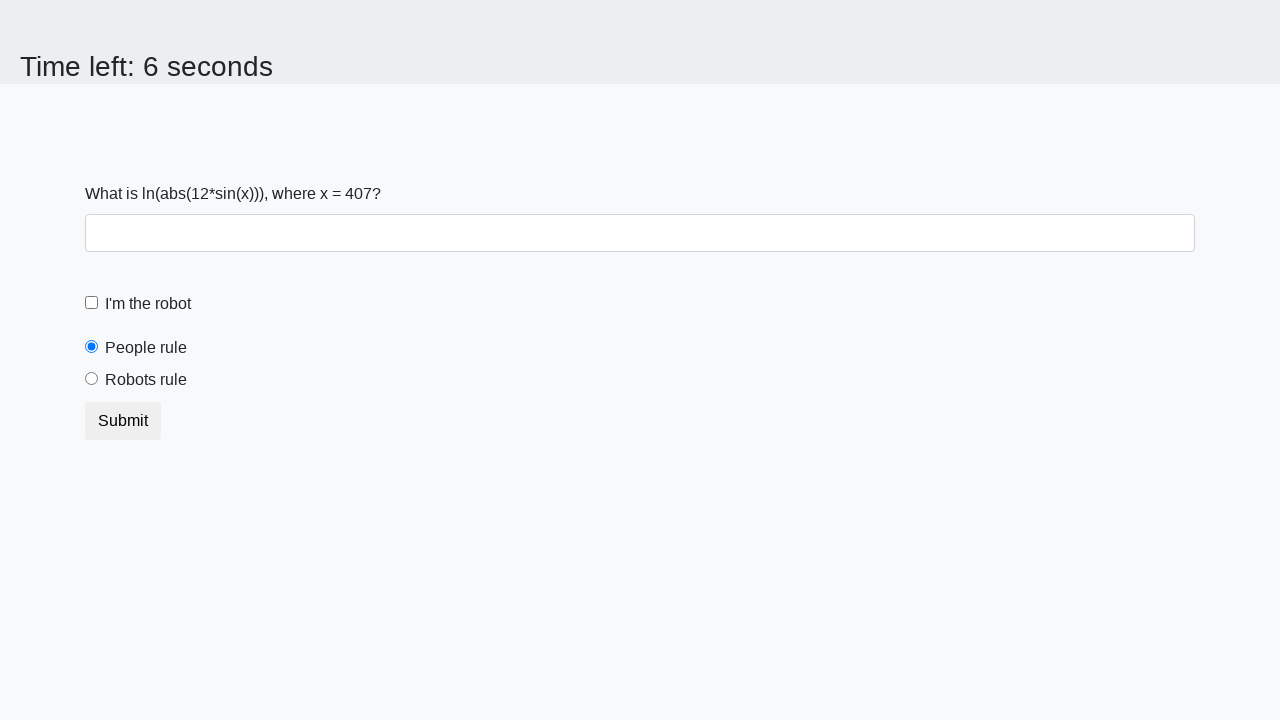

Calculated math formula: ln(|12*sin(x)|) = 2.4714390456990416
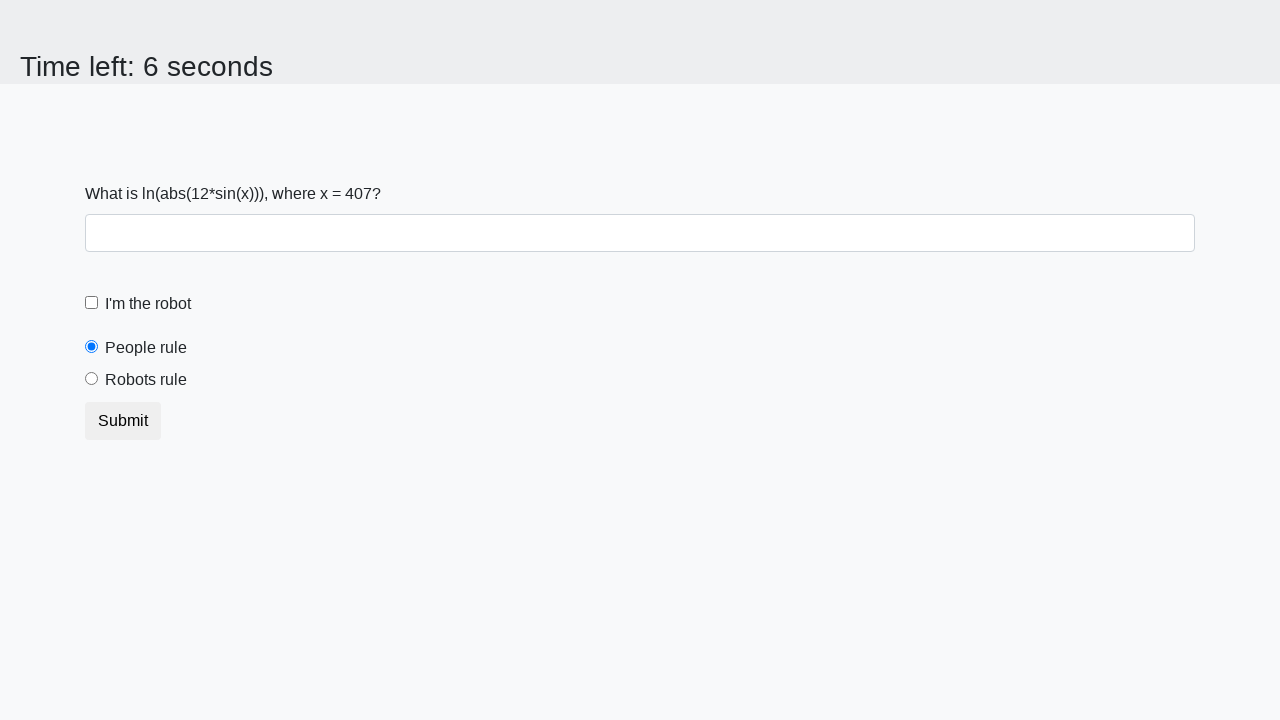

Filled answer field with calculated result on #answer
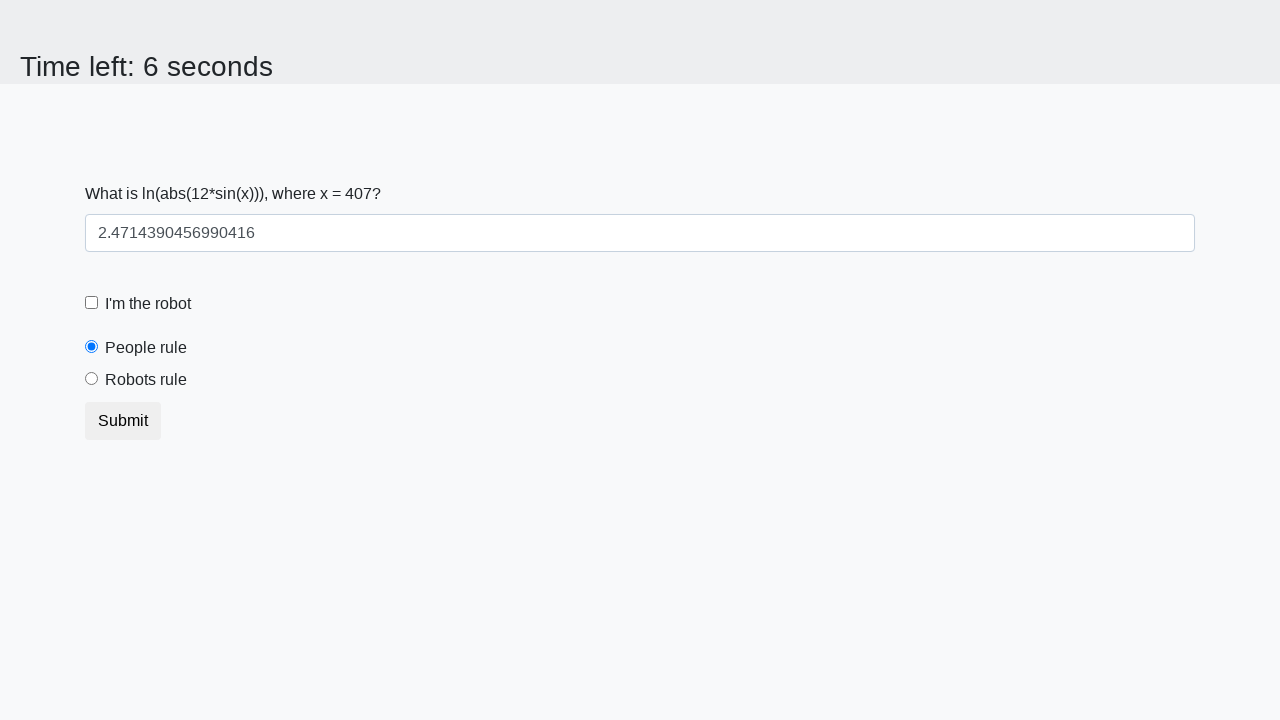

Clicked robot verification checkbox at (92, 303) on #robotCheckbox
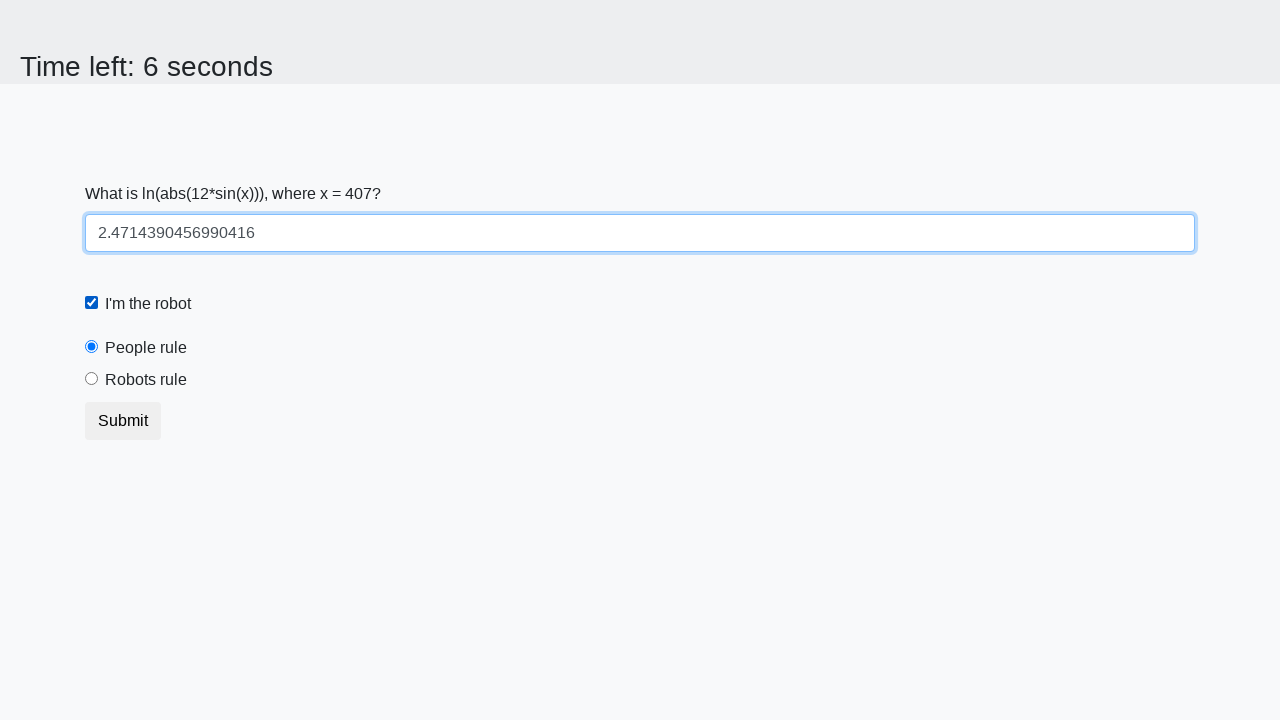

Clicked robots rule checkbox at (92, 379) on #robotsRule
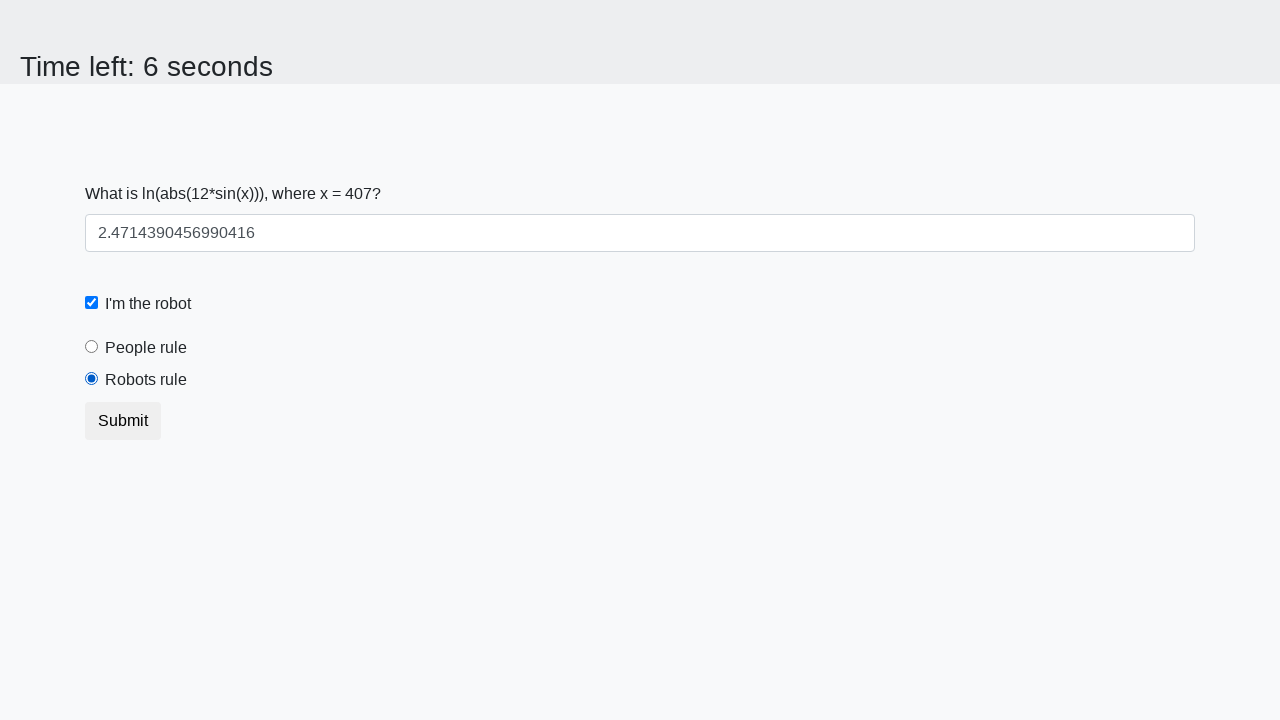

Clicked submit button to submit form at (123, 421) on button.btn
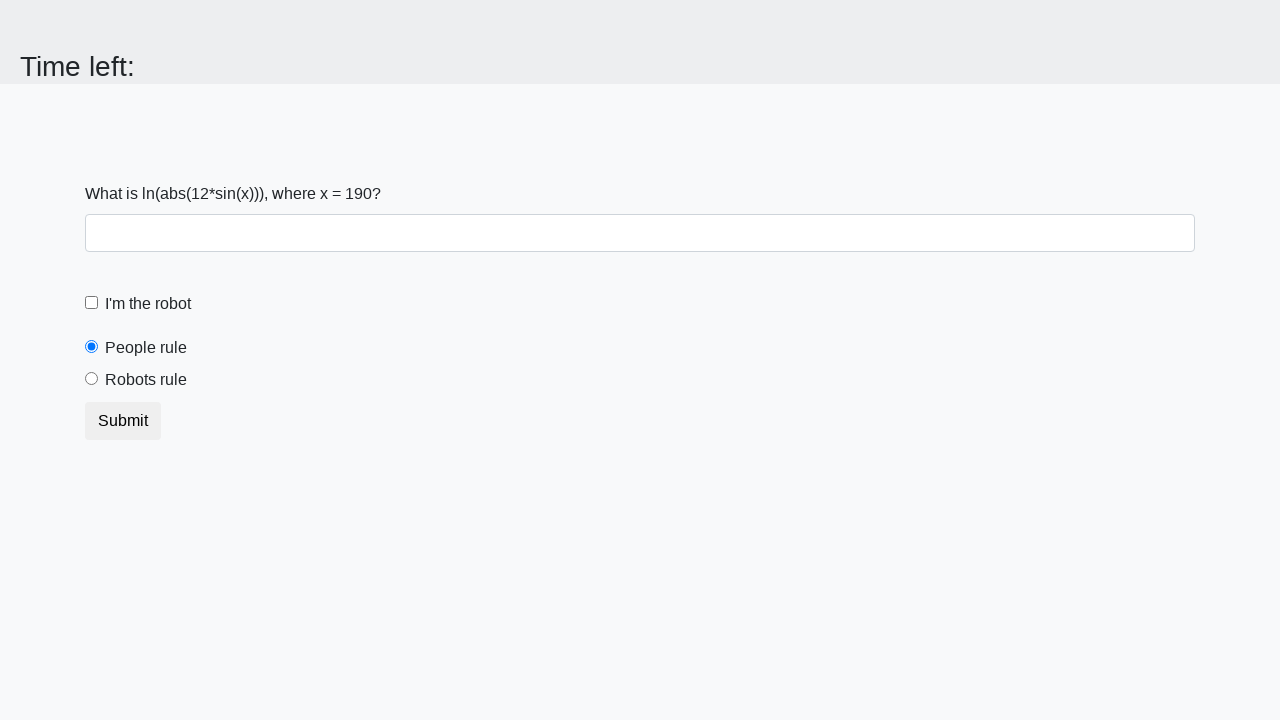

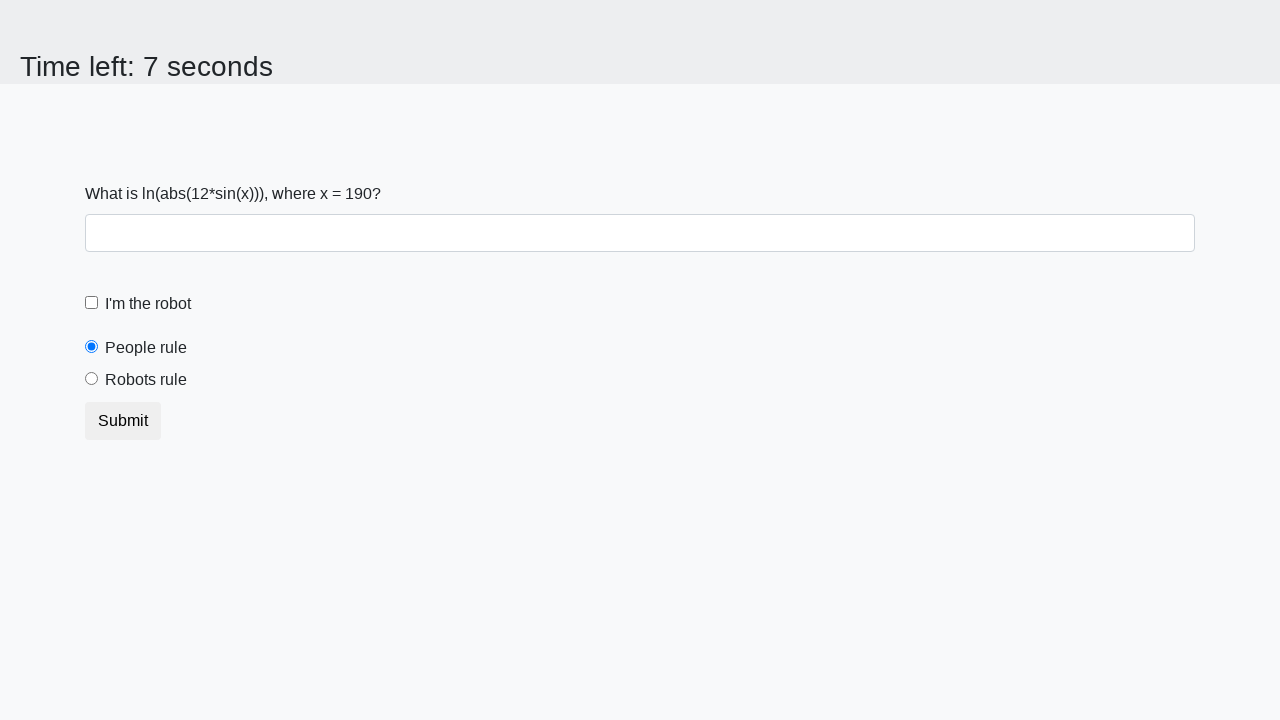